Tests JavaScript confirmation alert by clicking a button, verifying alert text, and accepting it

Starting URL: https://v1.training-support.net/selenium/javascript-alerts

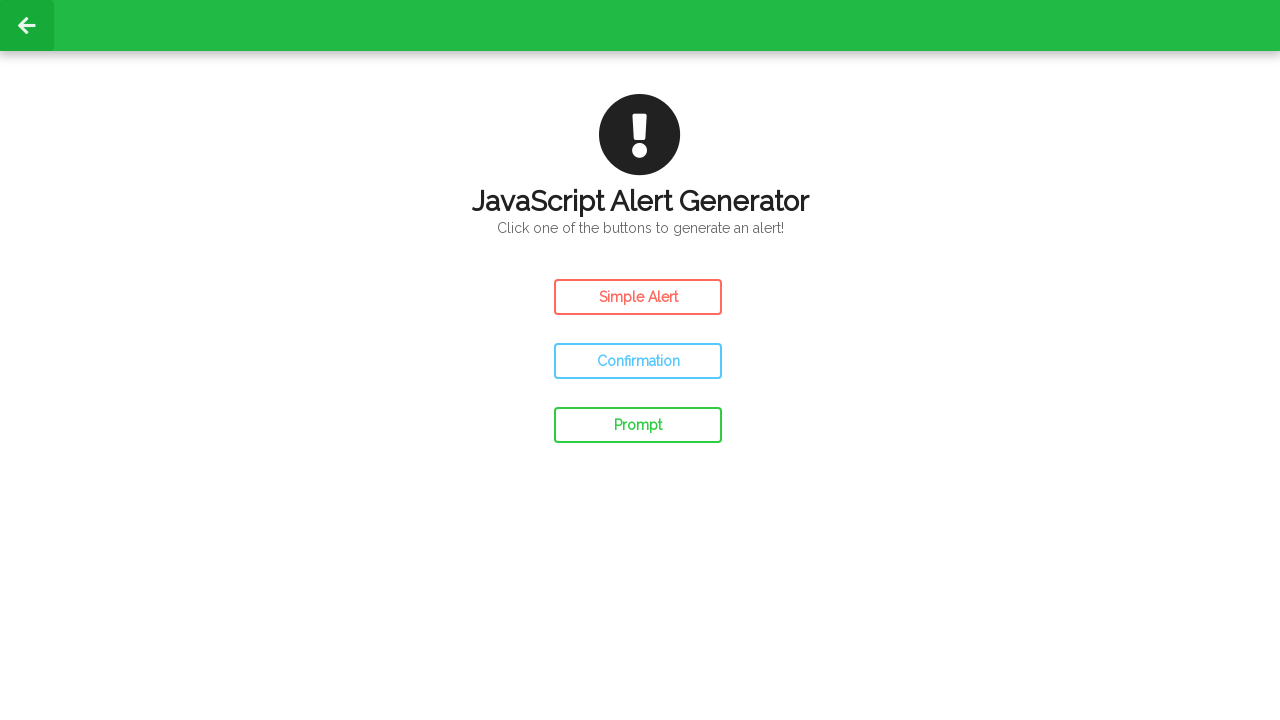

Navigated to JavaScript alerts training page
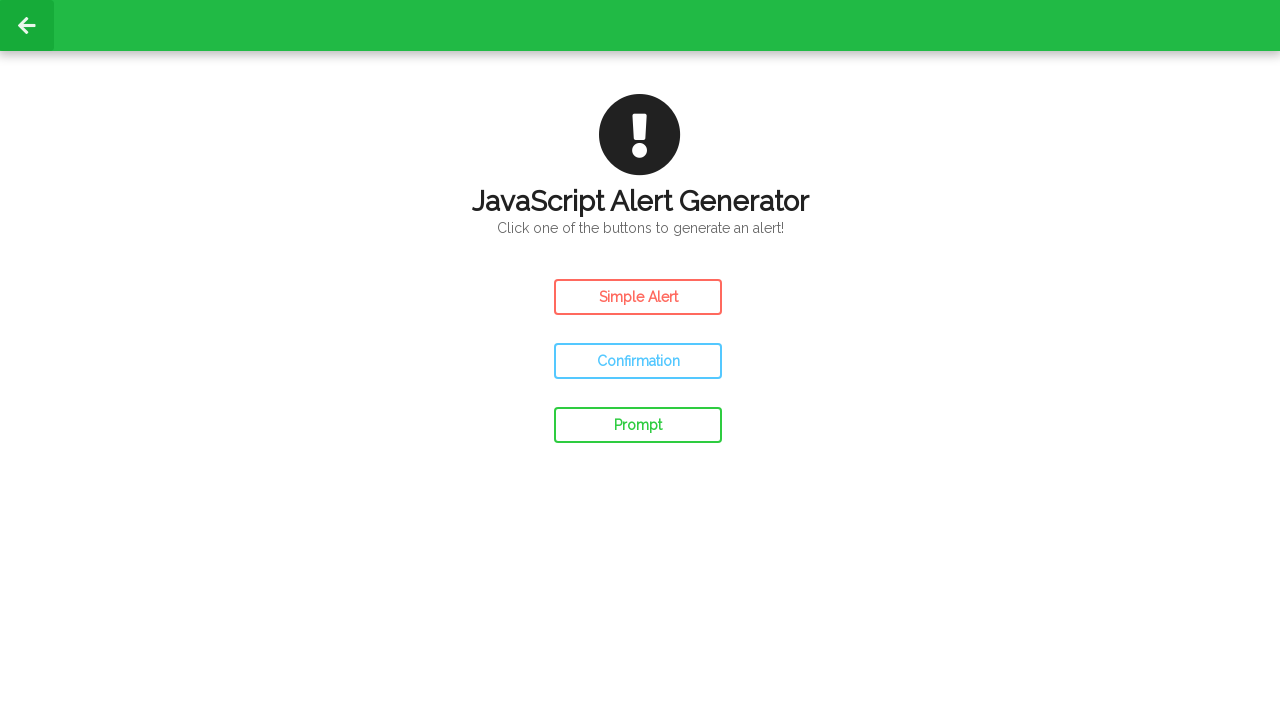

Clicked confirm button to trigger JavaScript confirmation alert at (638, 361) on #confirm
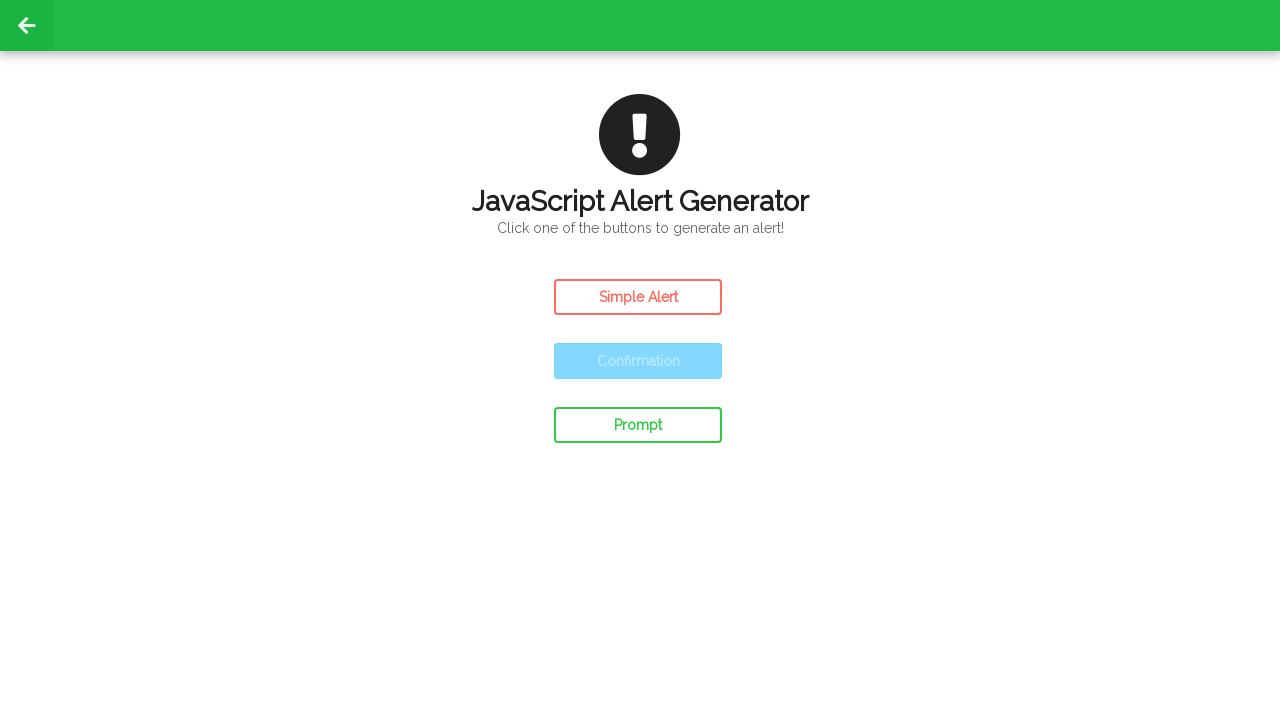

Accepted the confirmation alert dialog
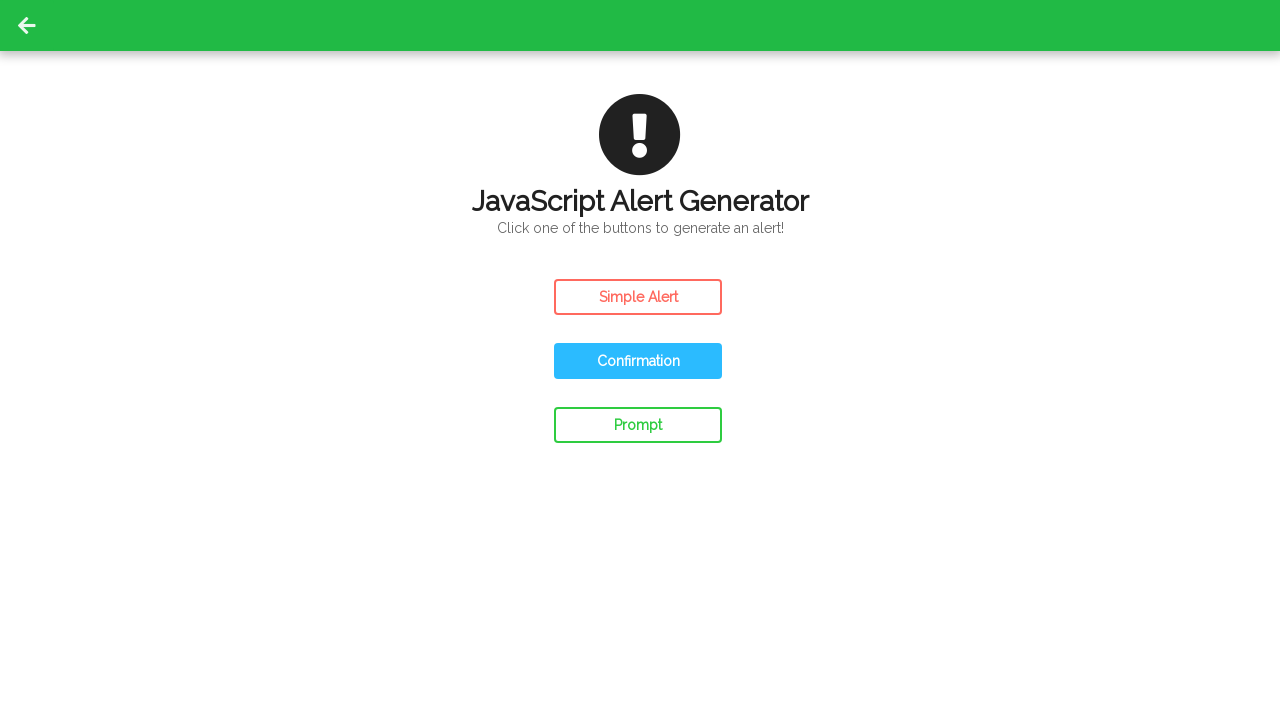

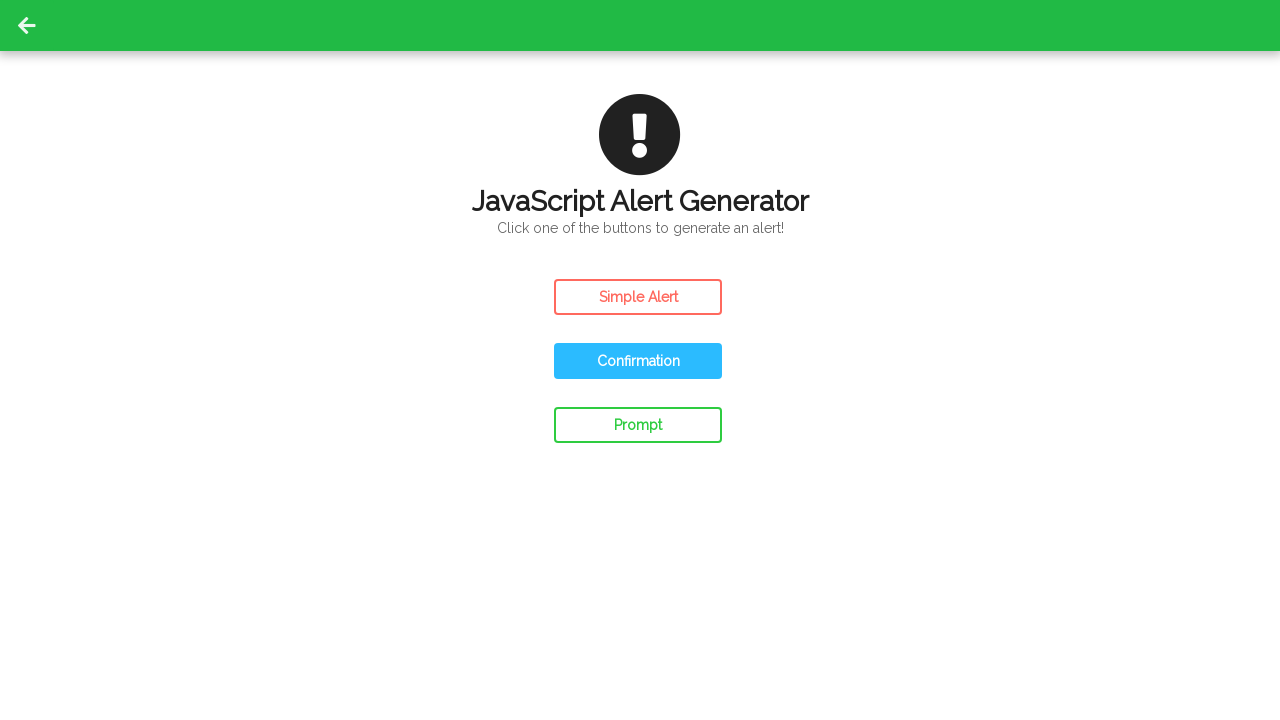